Tests dynamic controls page by checking the initial state of a text input field, clicking a toggle button to enable/disable it, and verifying the state change

Starting URL: https://v1.training-support.net/selenium/dynamic-controls

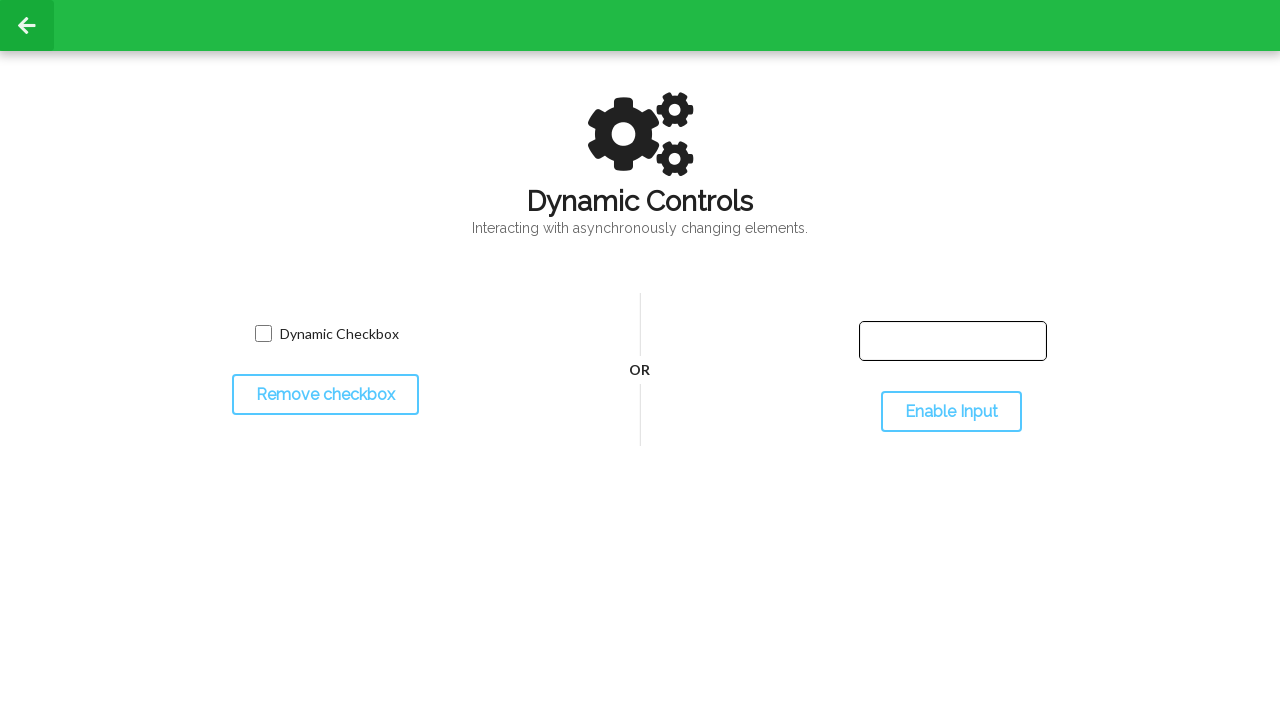

Located the text input field element
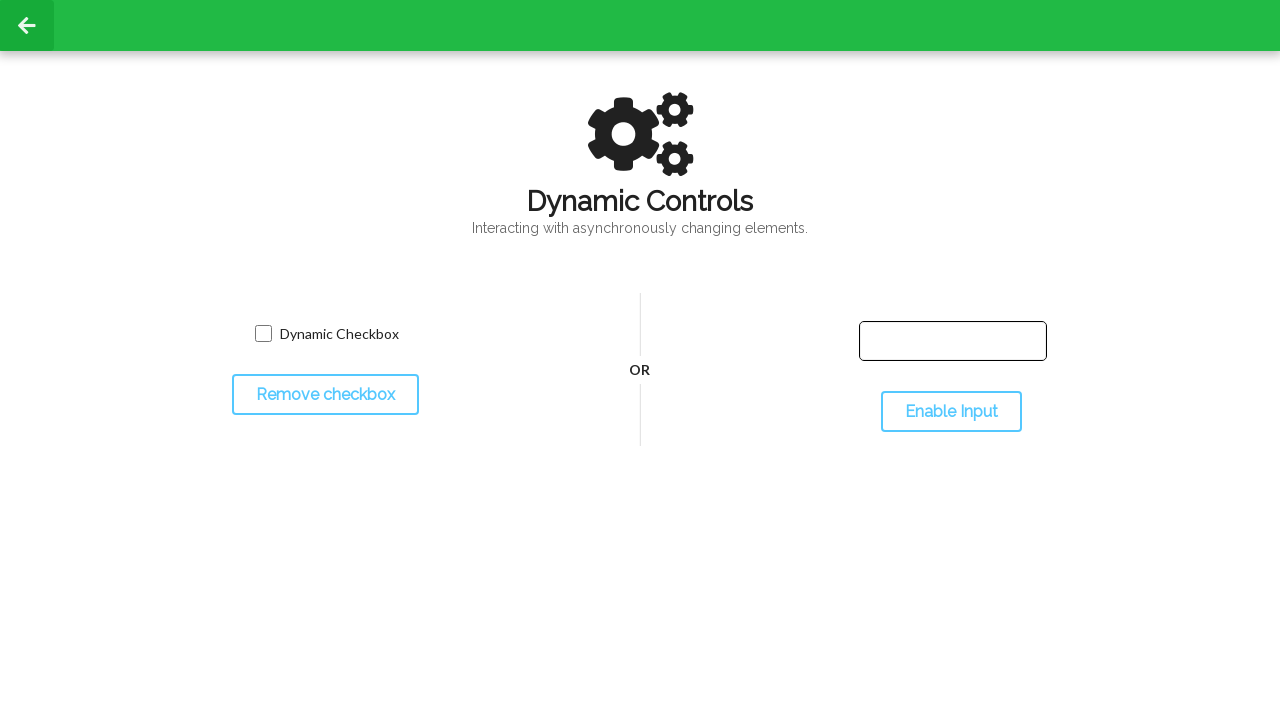

Clicked the toggle button to enable/disable the input field at (951, 412) on #toggleInput
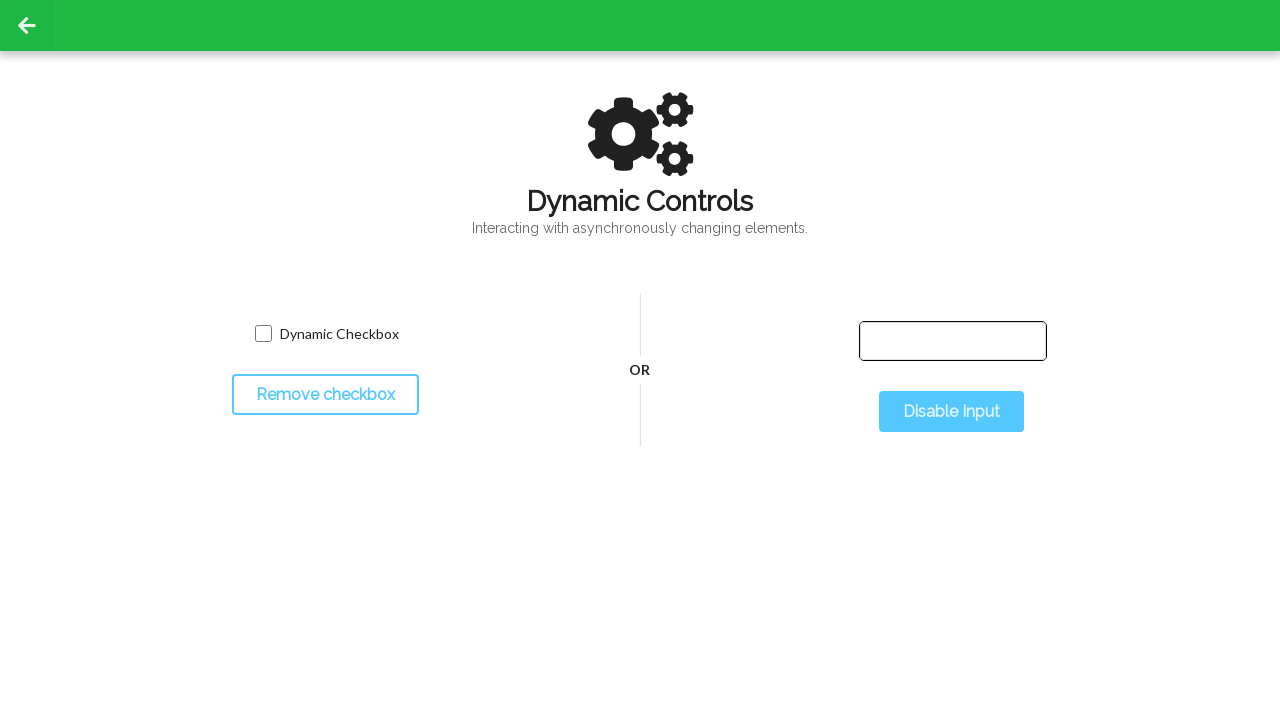

Waited 500ms for the state change to complete
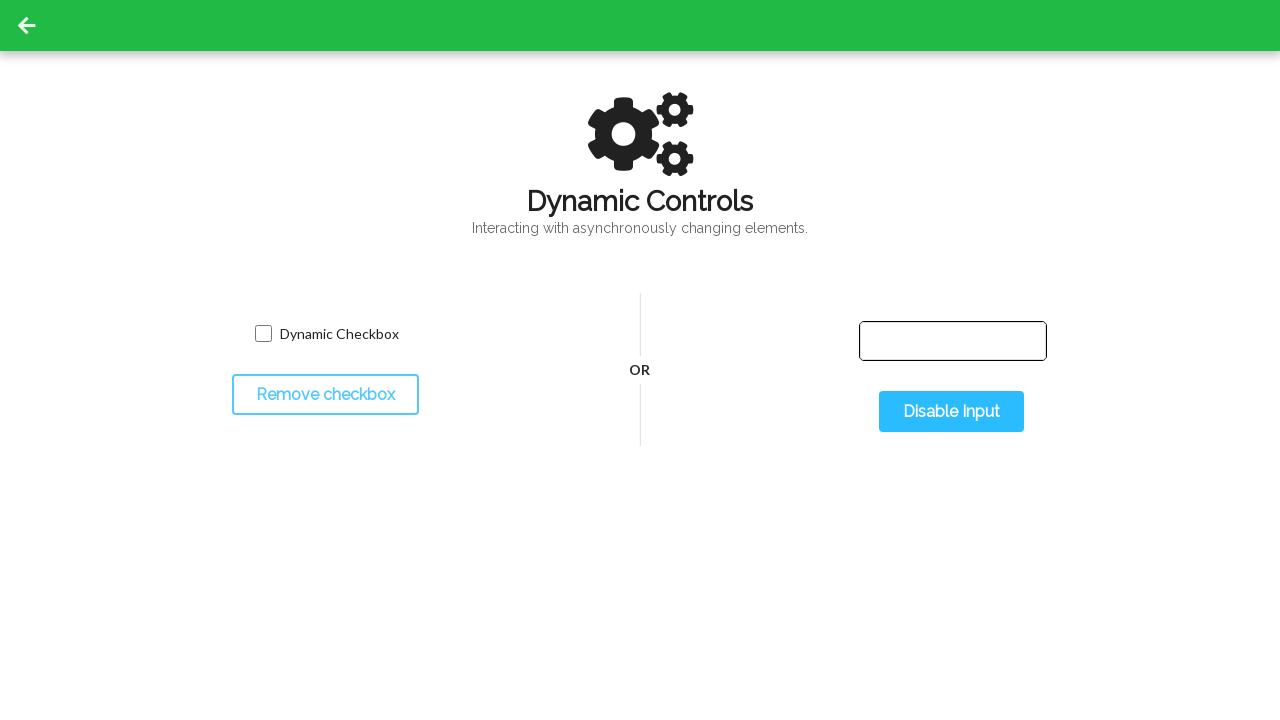

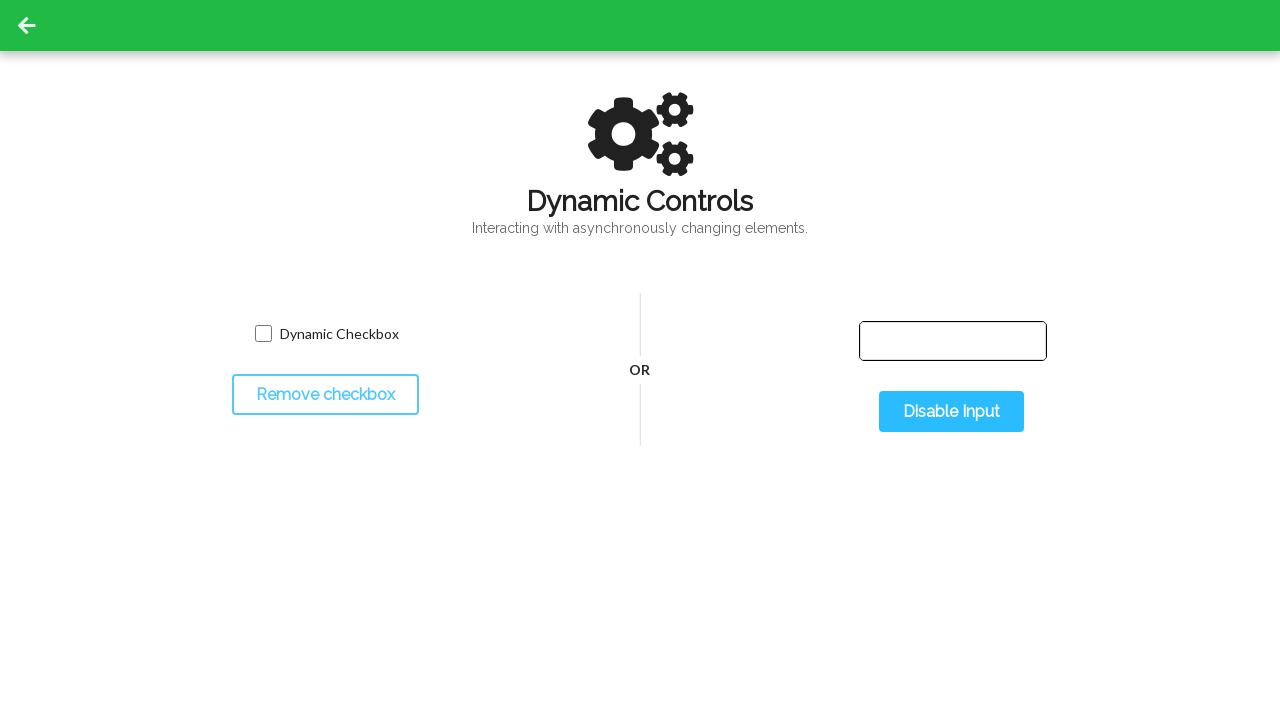